Tests adding and removing elements by clicking Add twice then Delete twice

Starting URL: https://the-internet.herokuapp.com/add_remove_elements/

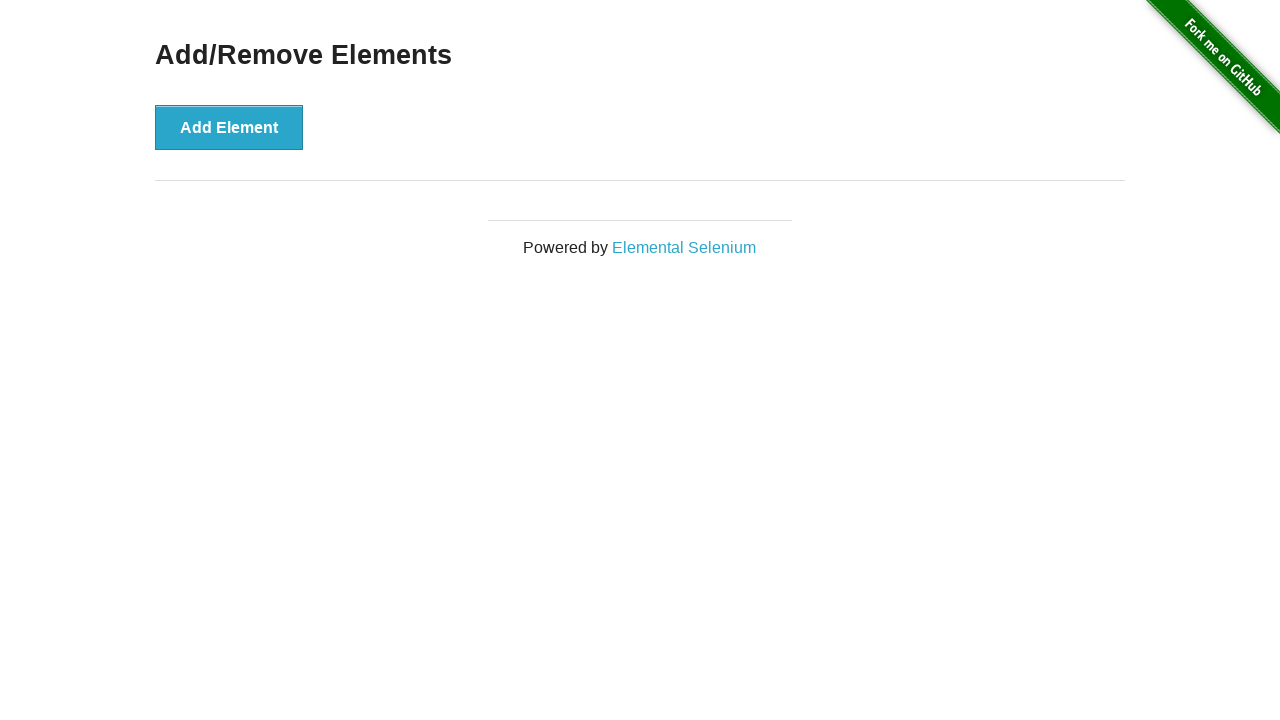

Clicked Add Element button (1st time) at (229, 127) on .example button
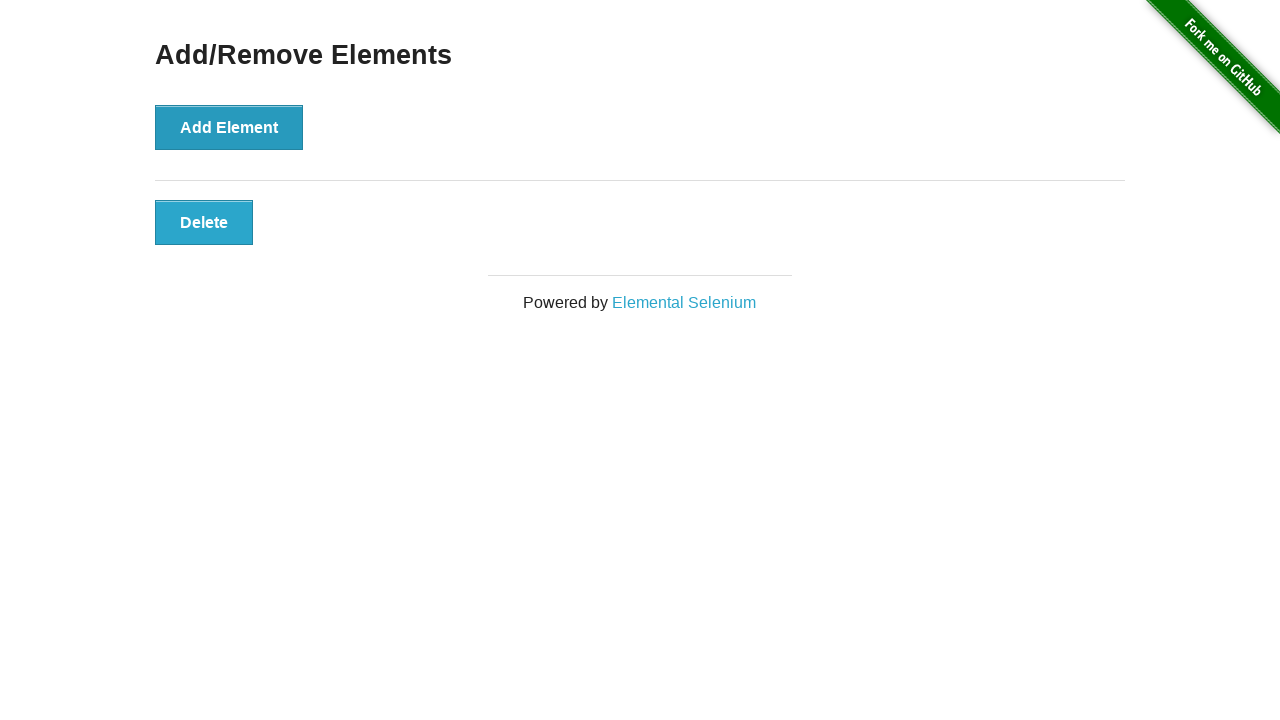

Clicked Add Element button (2nd time) at (229, 127) on .example button
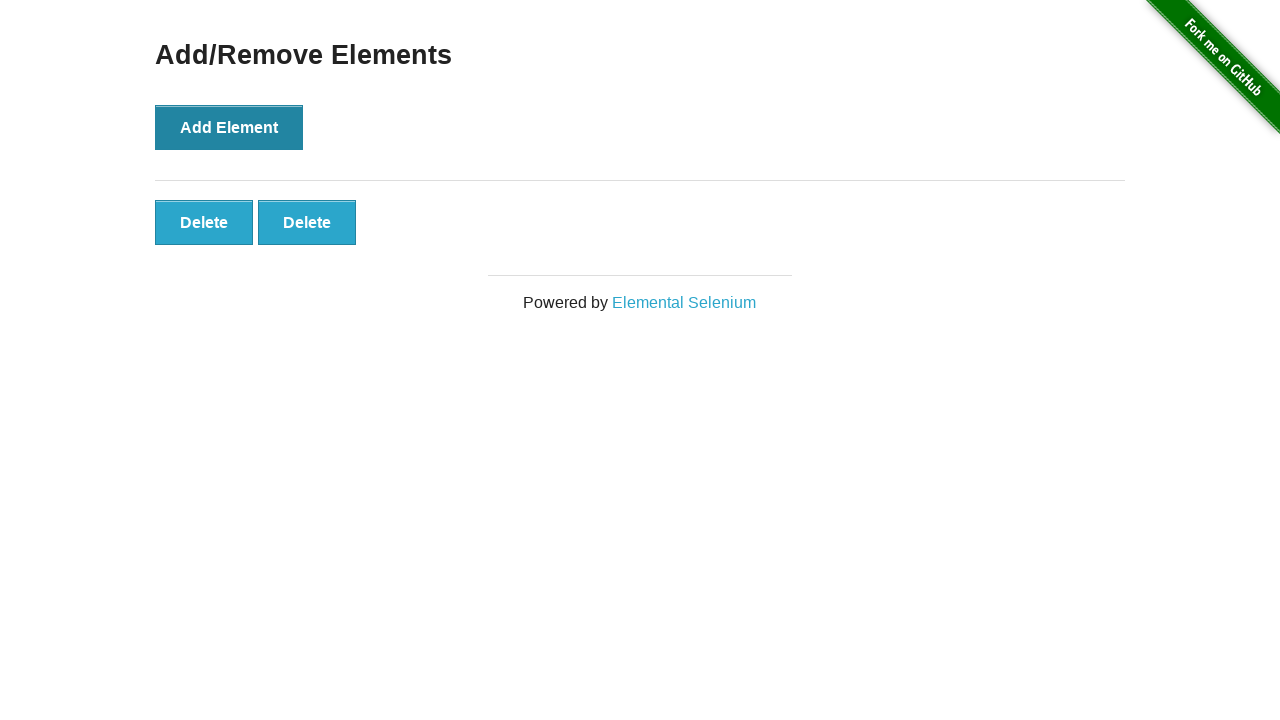

Clicked Delete button (1st time) at (204, 222) on .added-manually
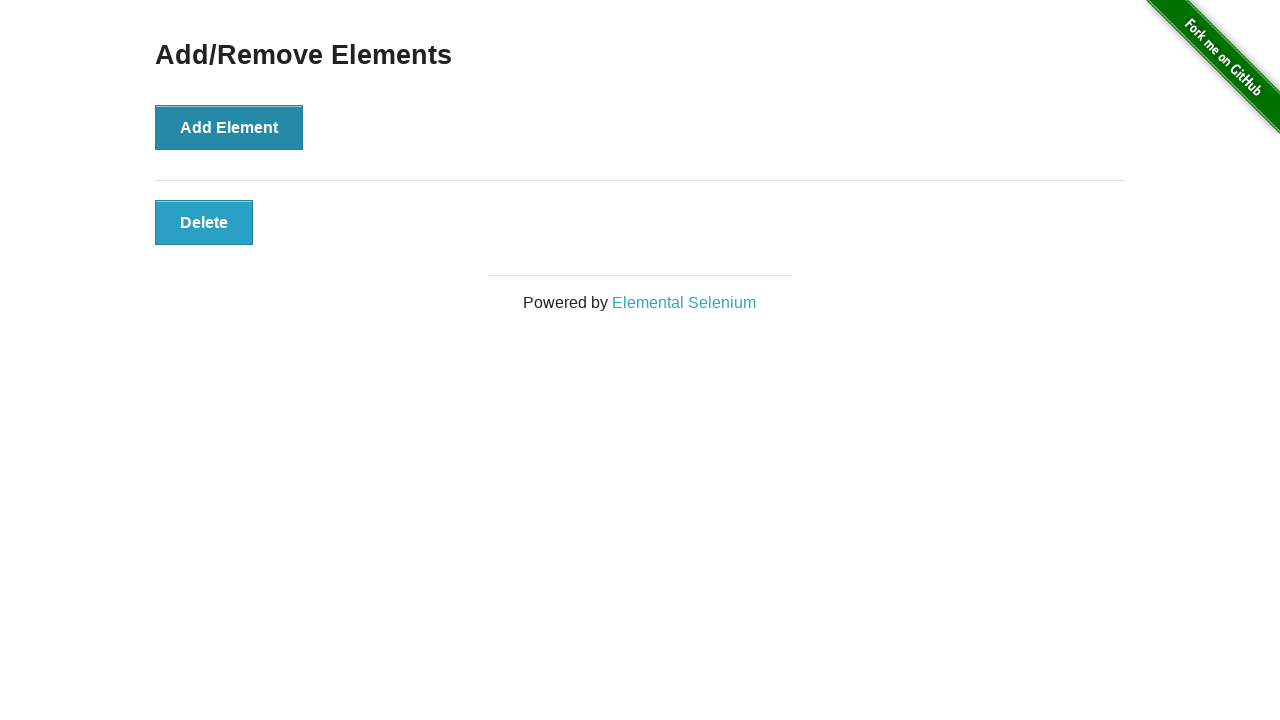

Clicked Delete button (2nd time) at (204, 222) on .added-manually
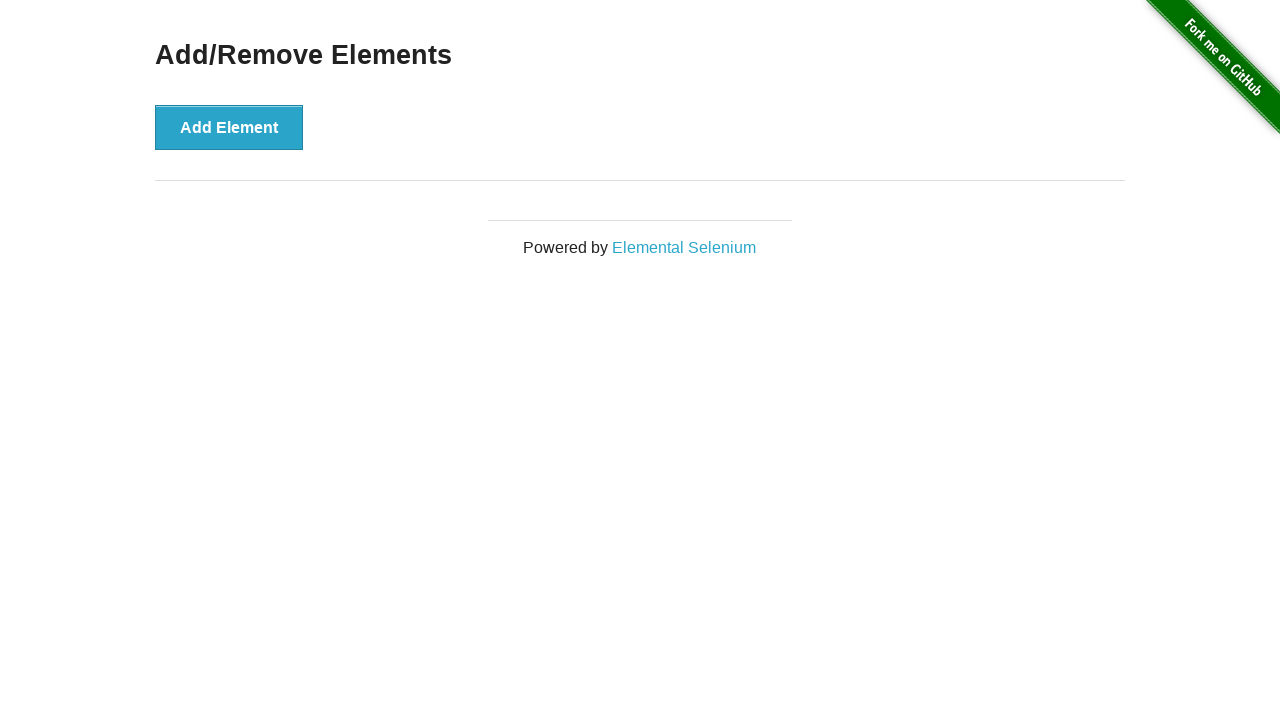

Verified no added elements remain
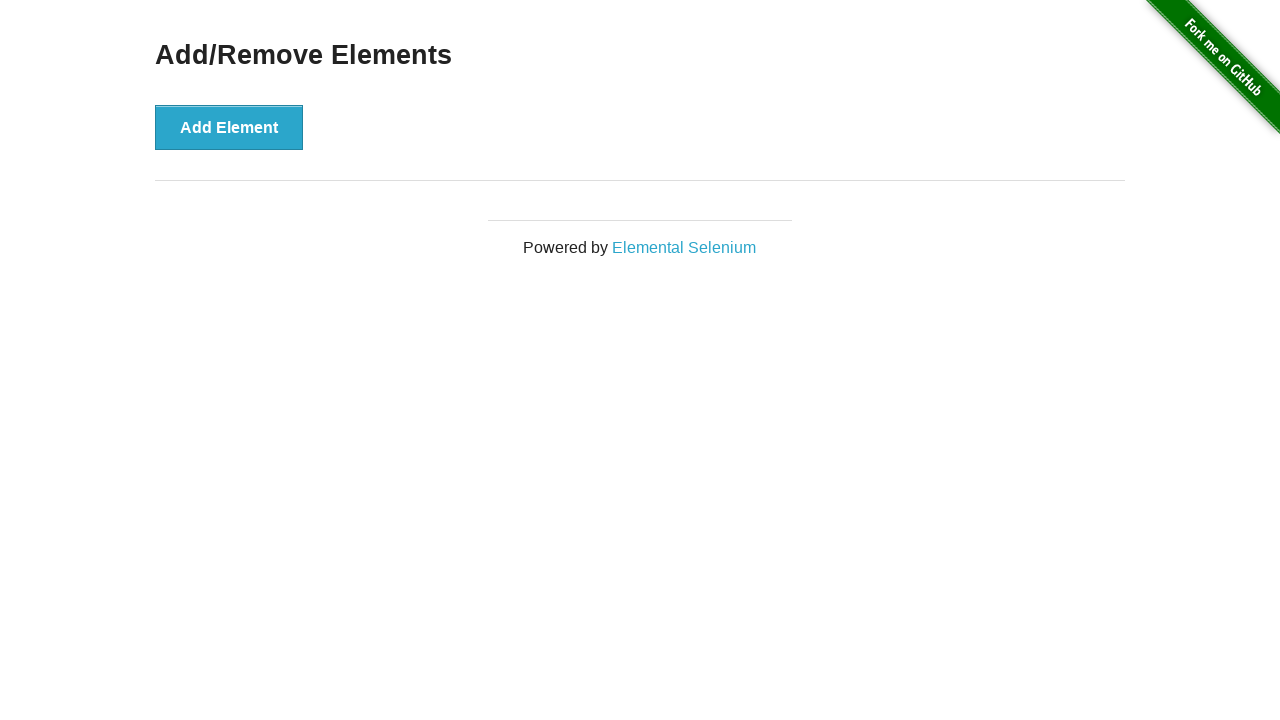

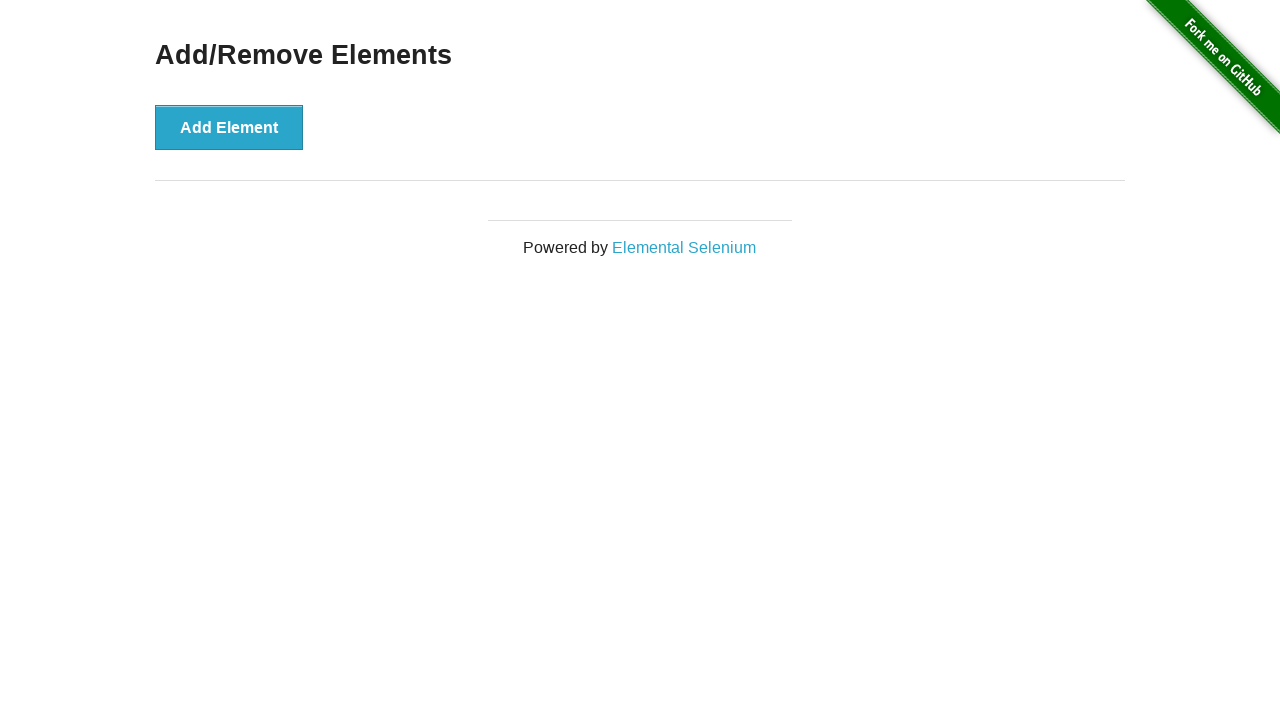